Tests filtering between Active and All views

Starting URL: https://todomvc.com/examples/react/dist/

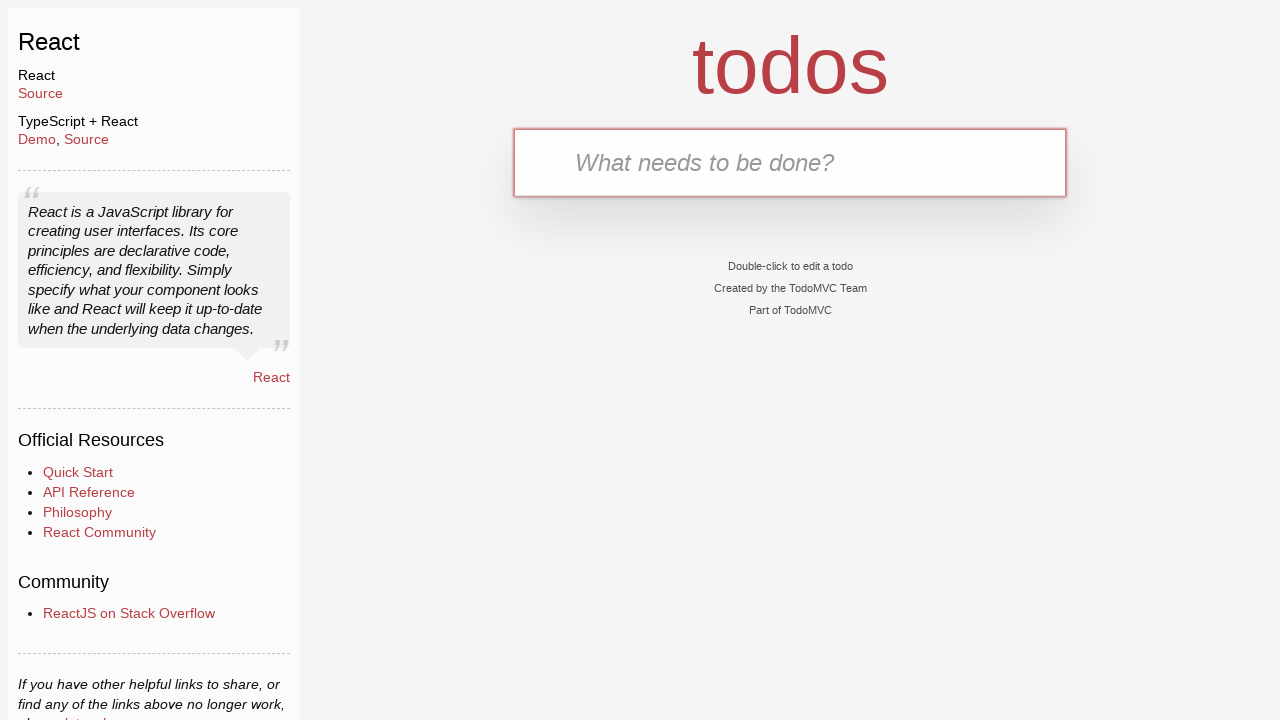

Filled new todo input with 'First task' on .new-todo
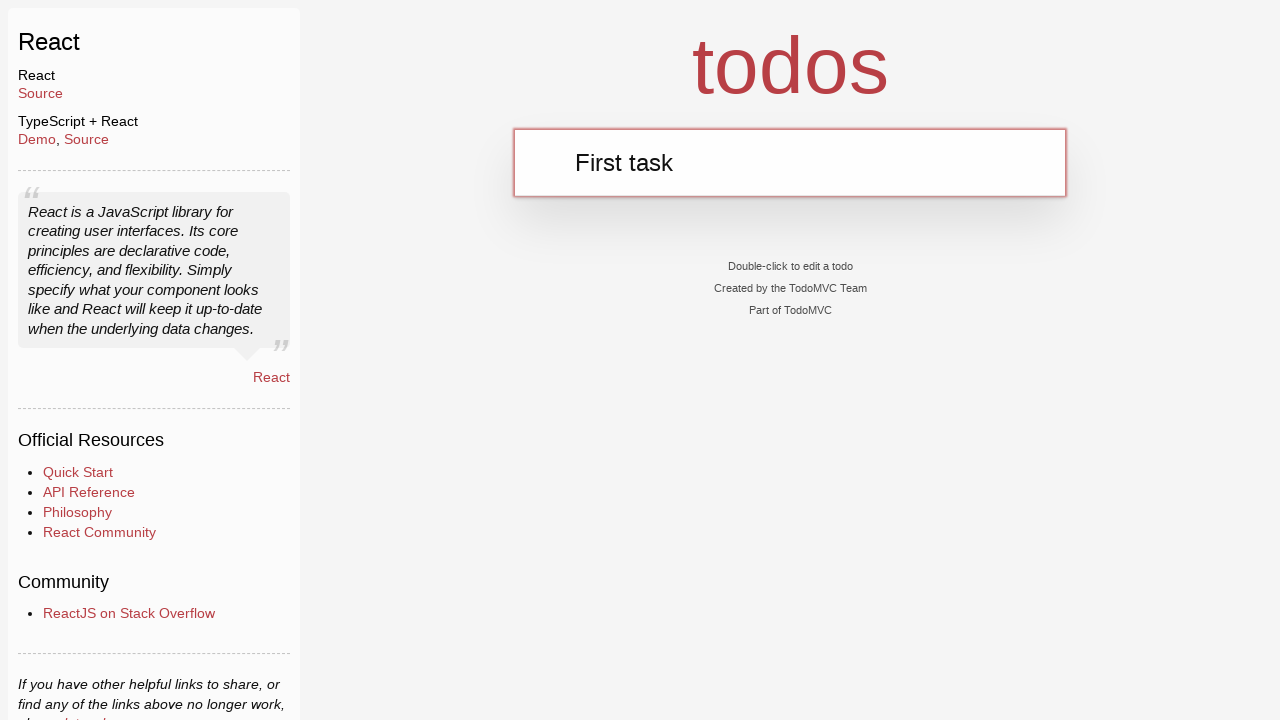

Pressed Enter to add first task on .new-todo
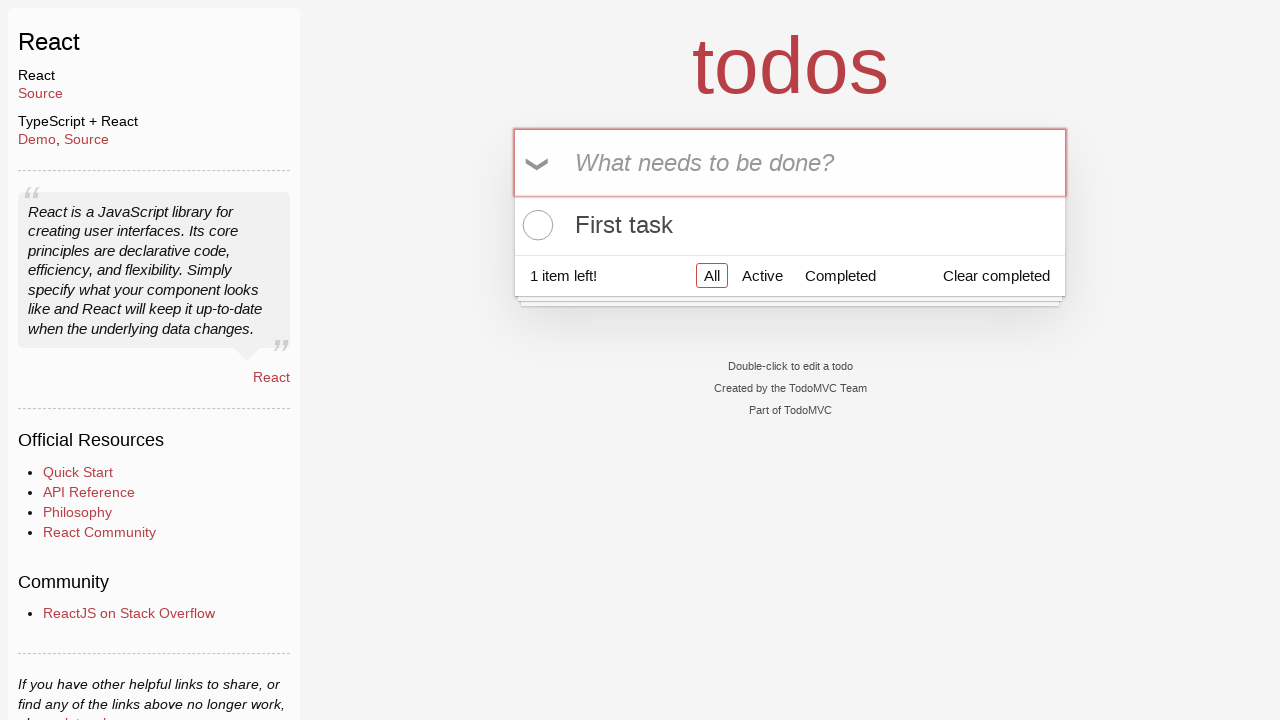

Filled new todo input with 'Second task' on .new-todo
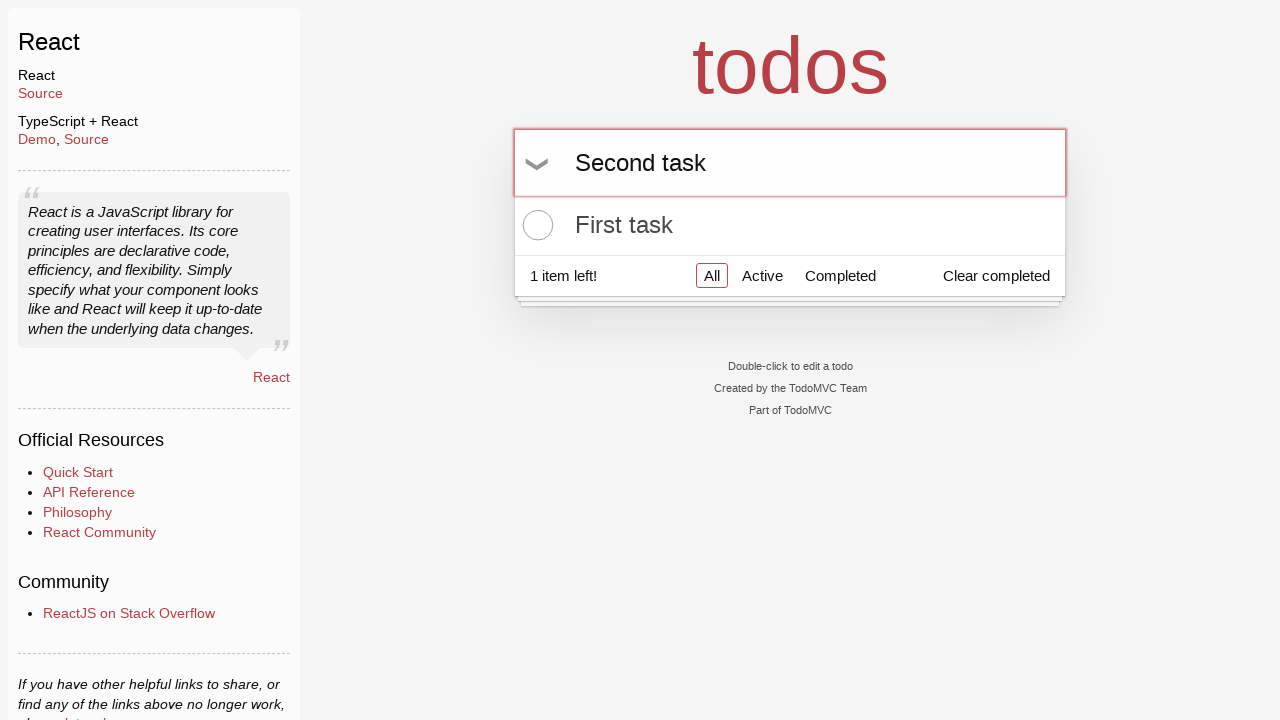

Pressed Enter to add second task on .new-todo
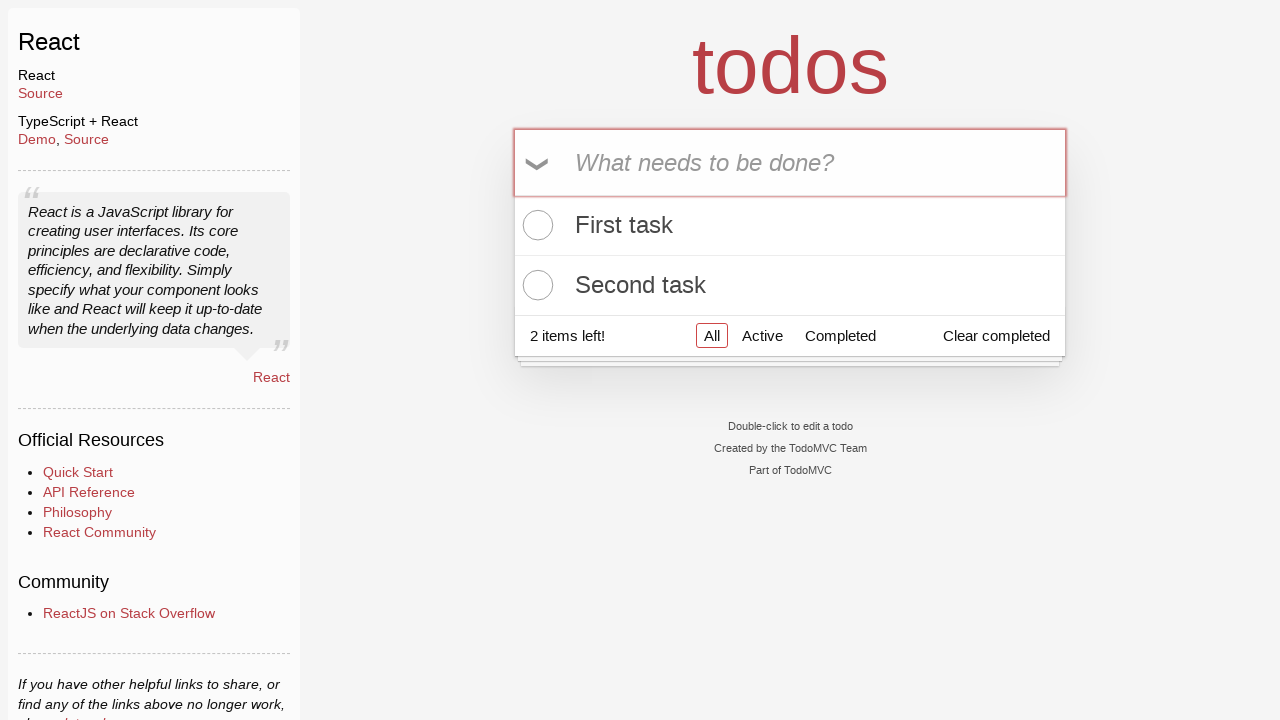

Filled new todo input with 'Third task' on .new-todo
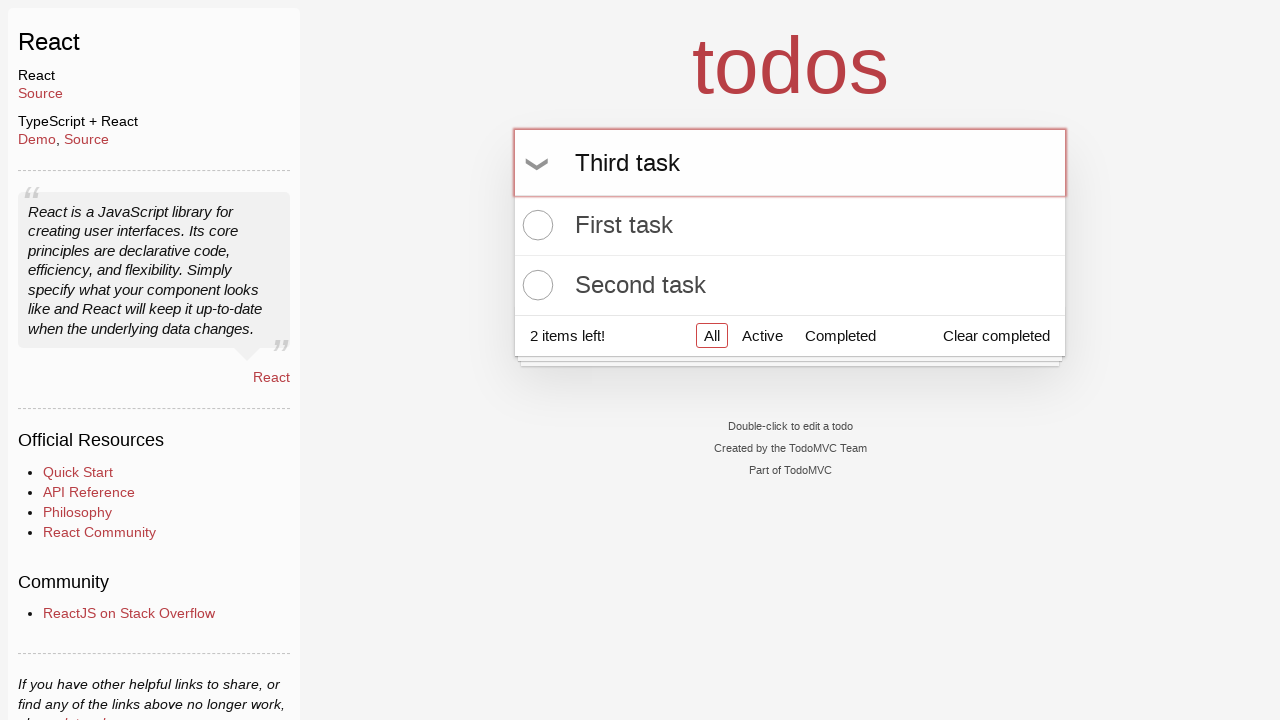

Pressed Enter to add third task on .new-todo
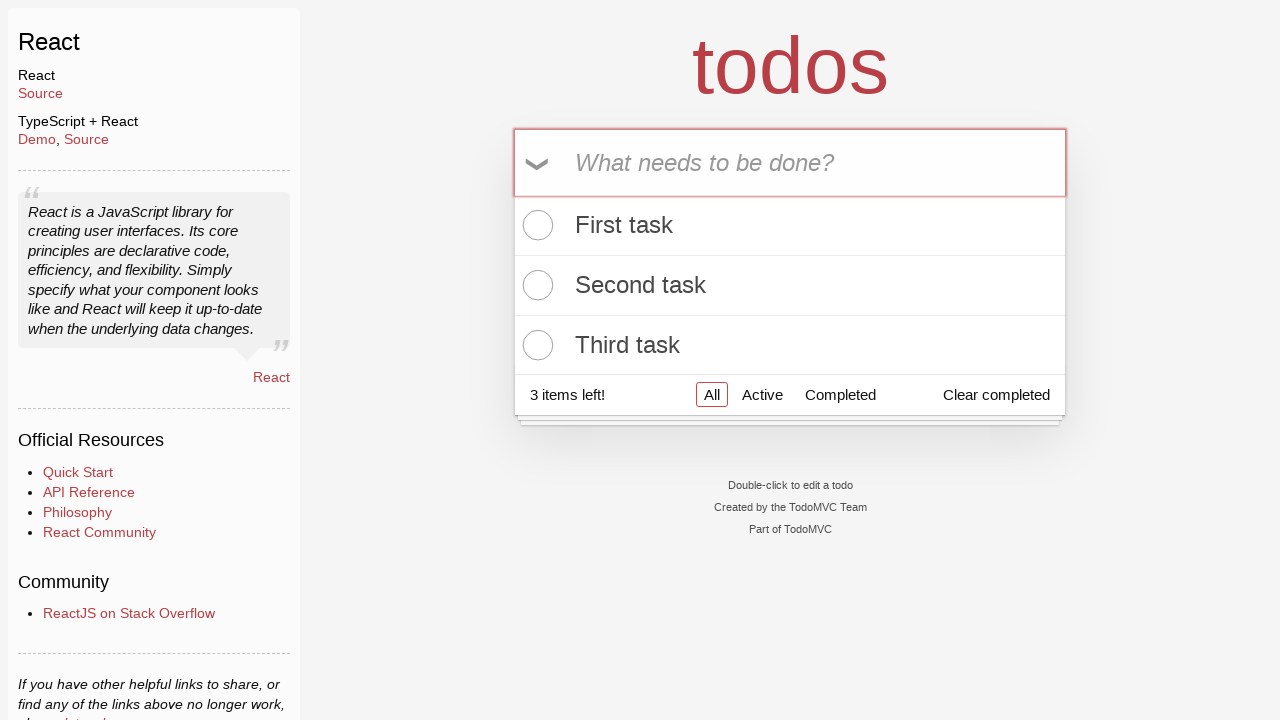

Clicked toggle to mark second task as complete at (535, 285) on .todo-list li:nth-child(2) .toggle
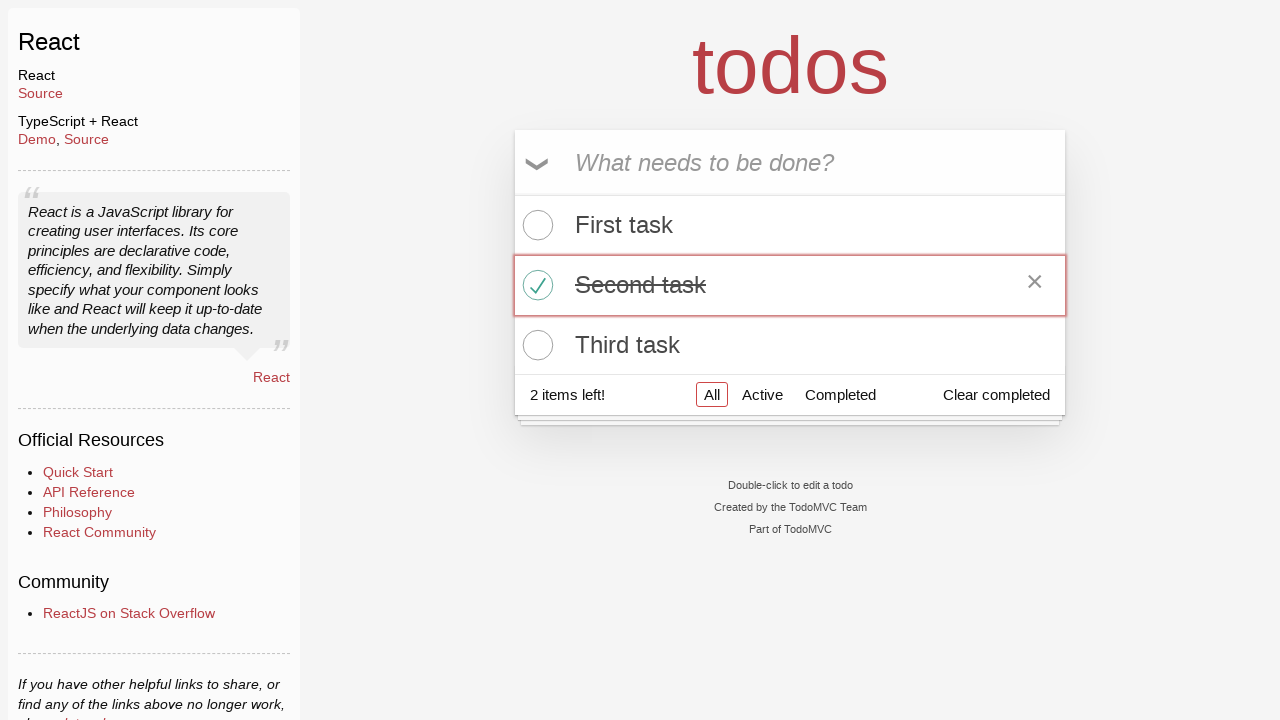

Clicked Active filter link at (762, 395) on a[href='#/active']
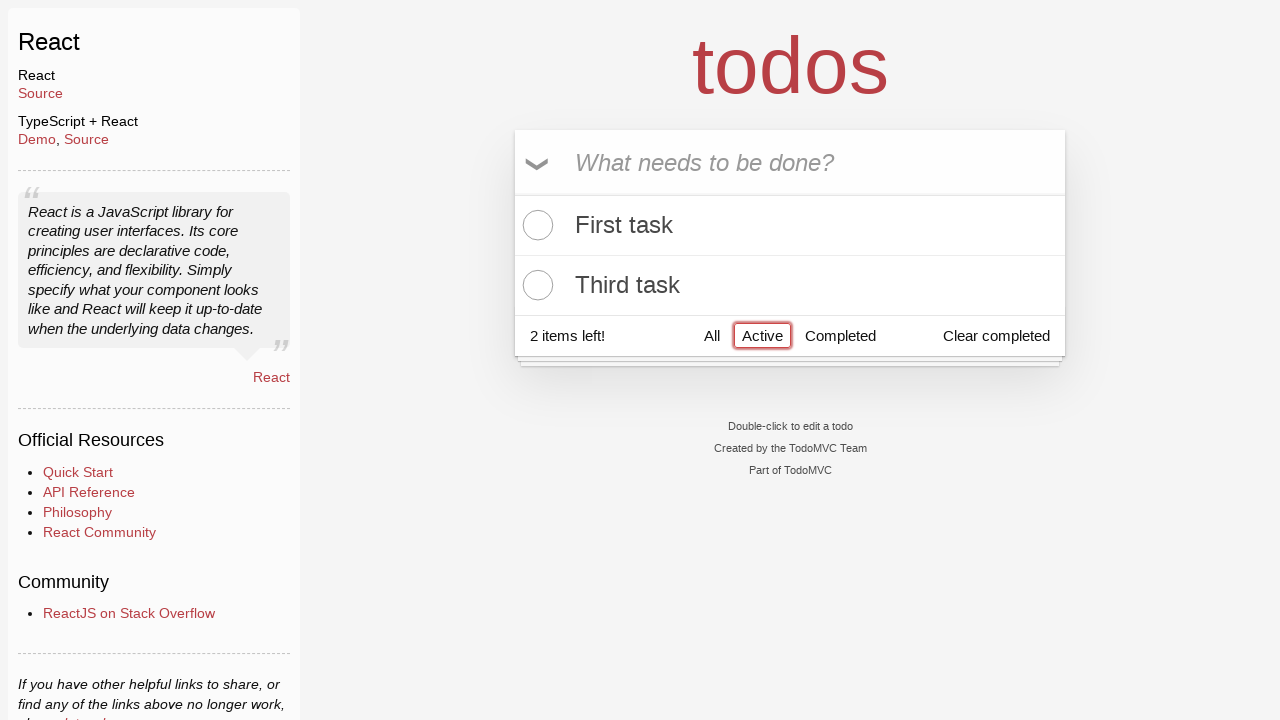

Verified URL changed to Active view
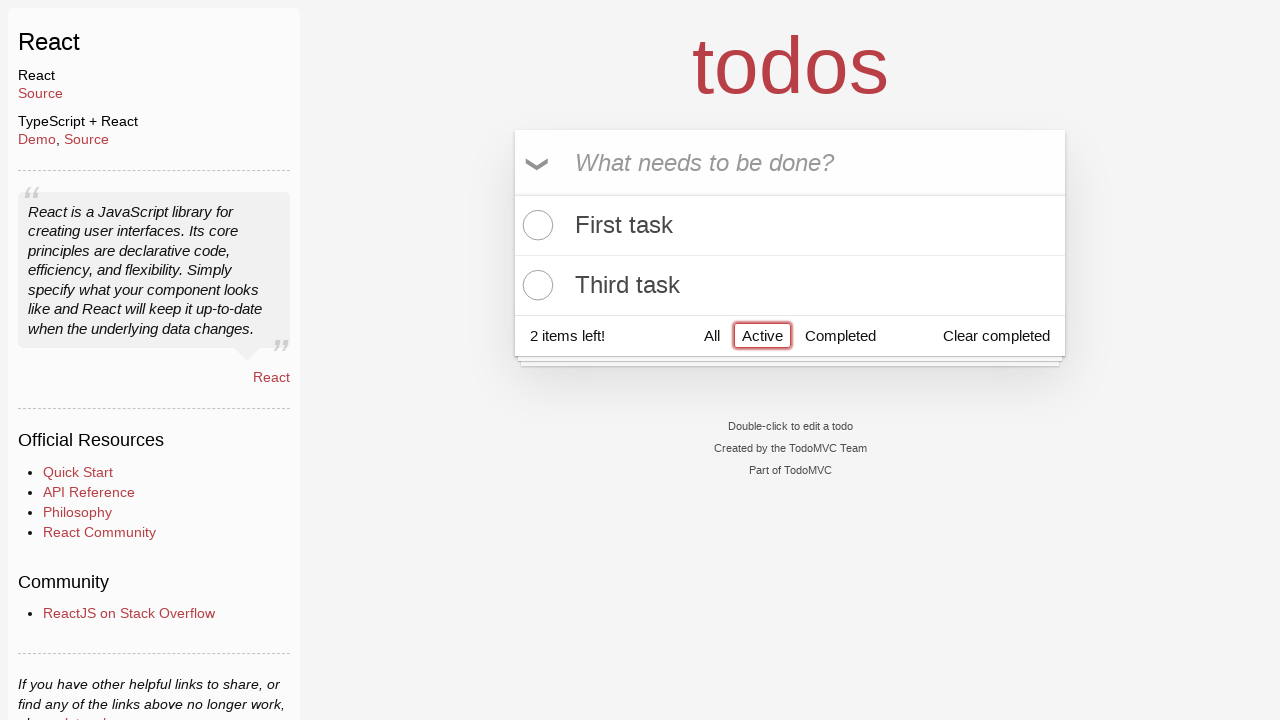

Verified third task is shown as second item in Active view
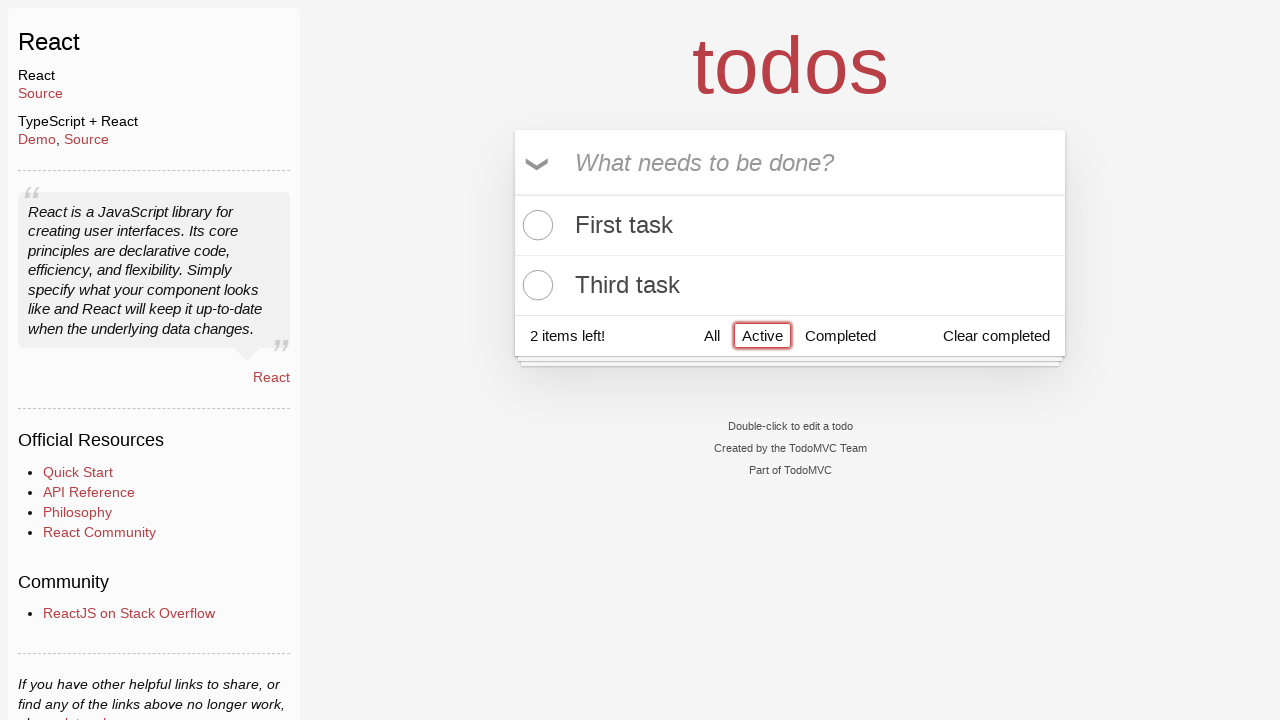

Clicked All filter link at (712, 335) on a[href='#/']
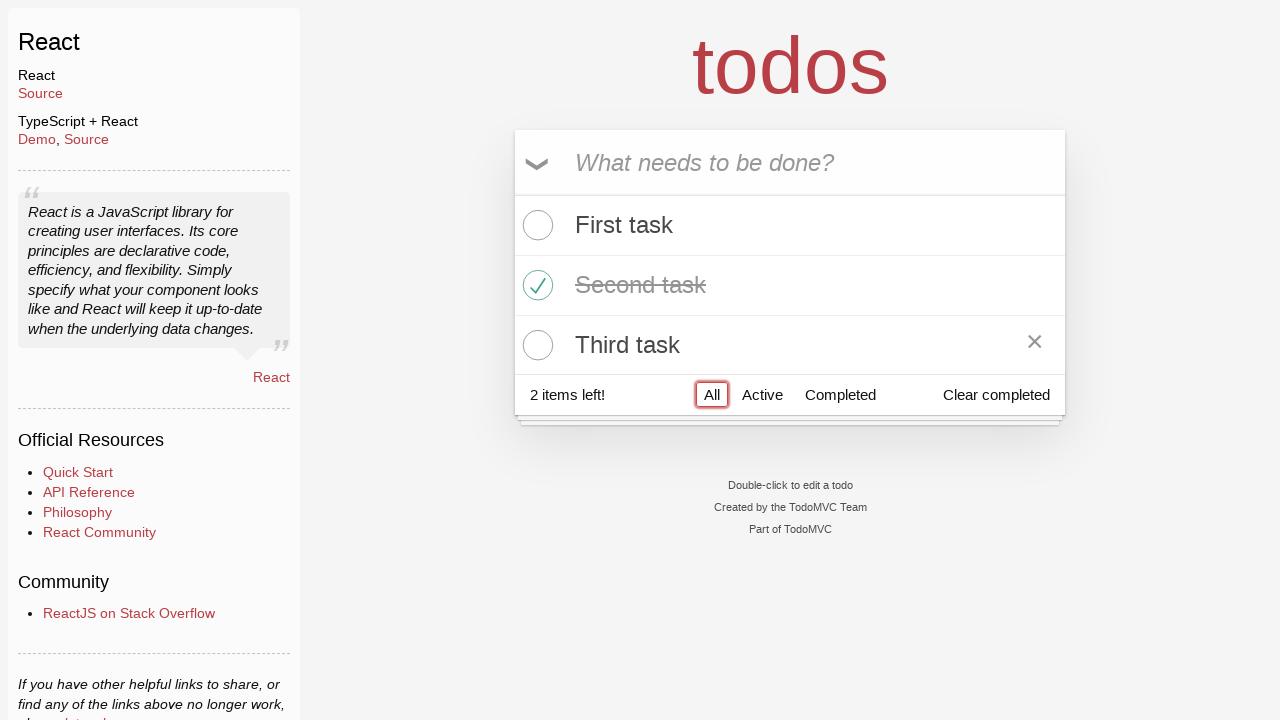

Verified URL changed to All view
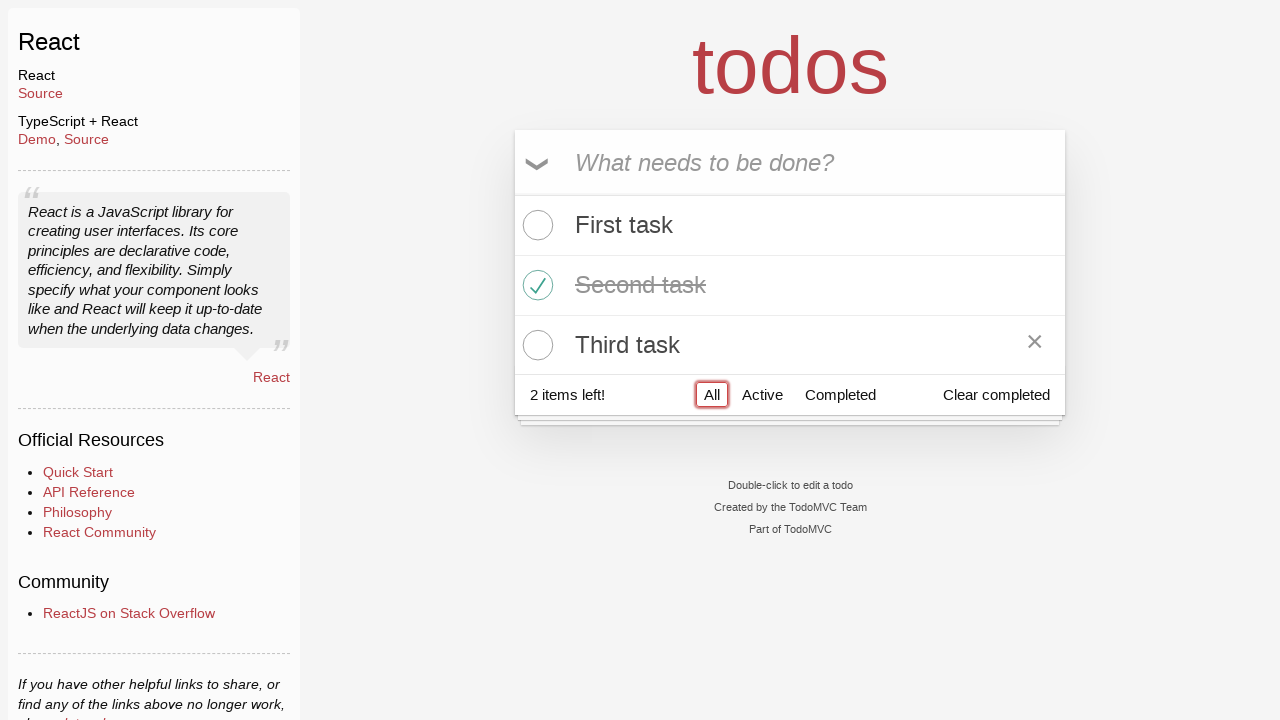

Verified second task is shown as second item in All view
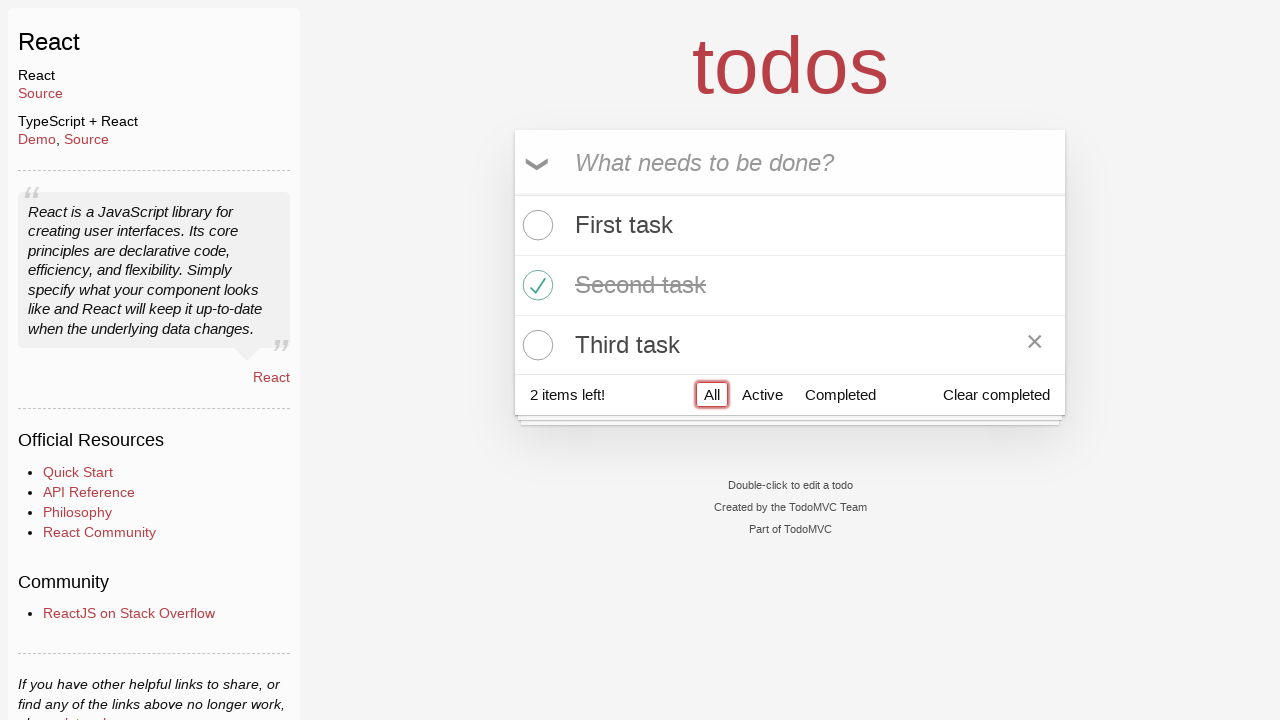

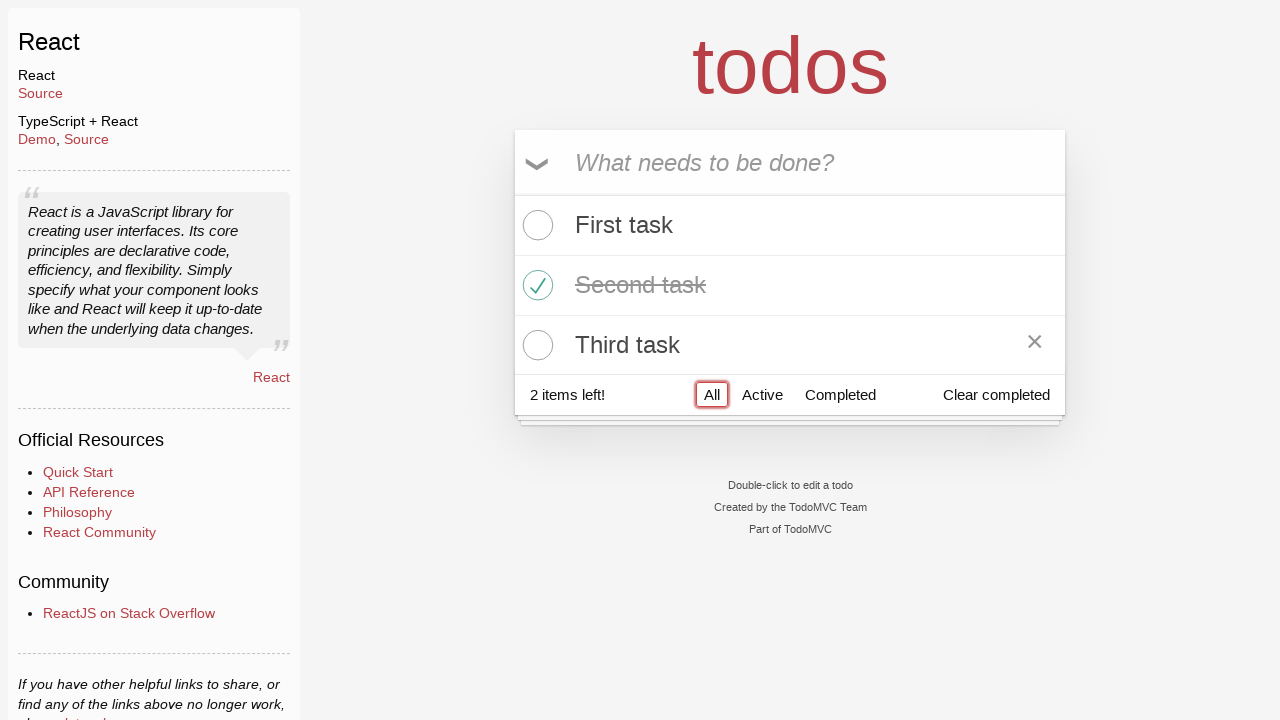